Tests a web form by entering text into a text input field and verifying the field is enabled. All 8 test methods in the script perform the identical action.

Starting URL: https://www.selenium.dev/selenium/web/web-form.html

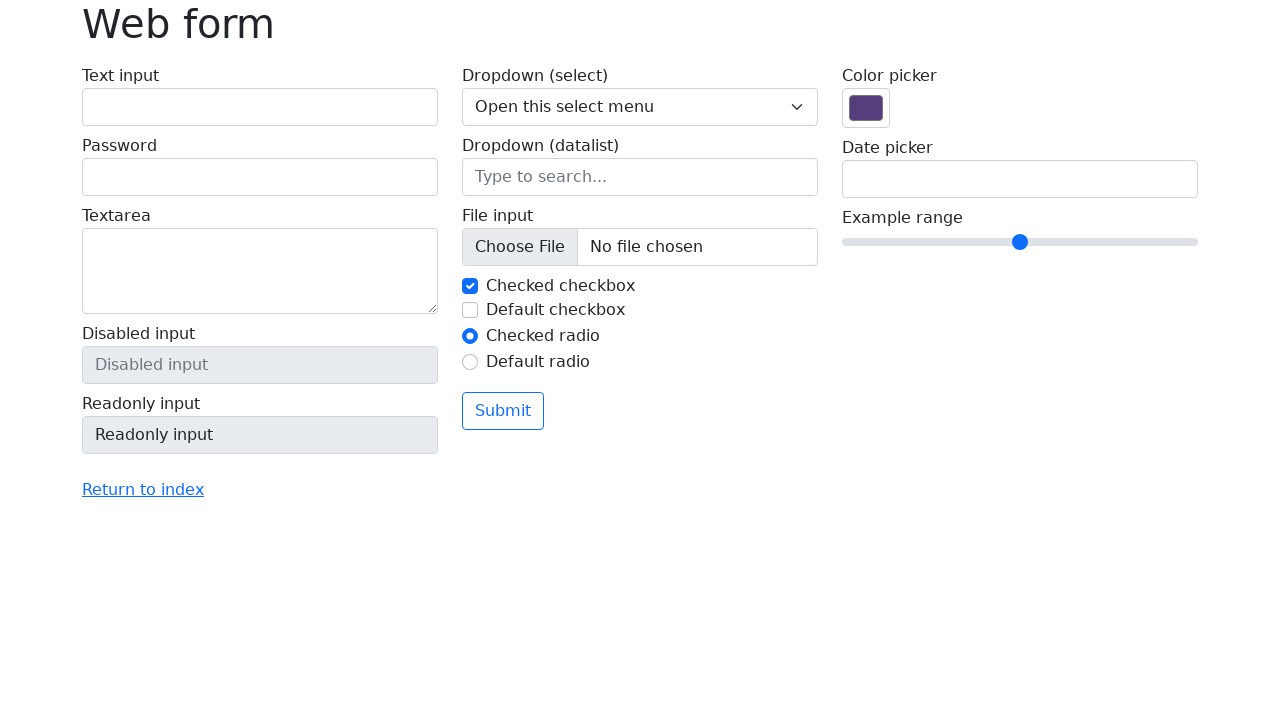

Filled text input field with 'Selenium' on input[name='my-text']
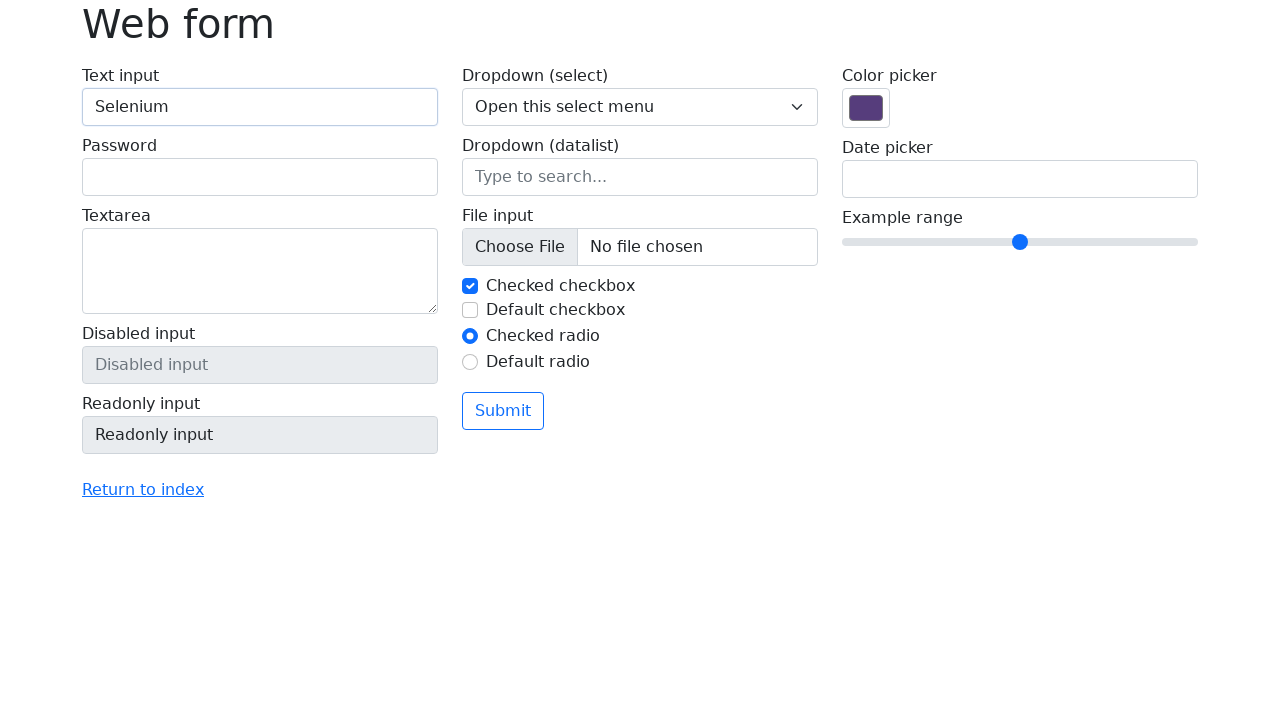

Verified text input field is enabled
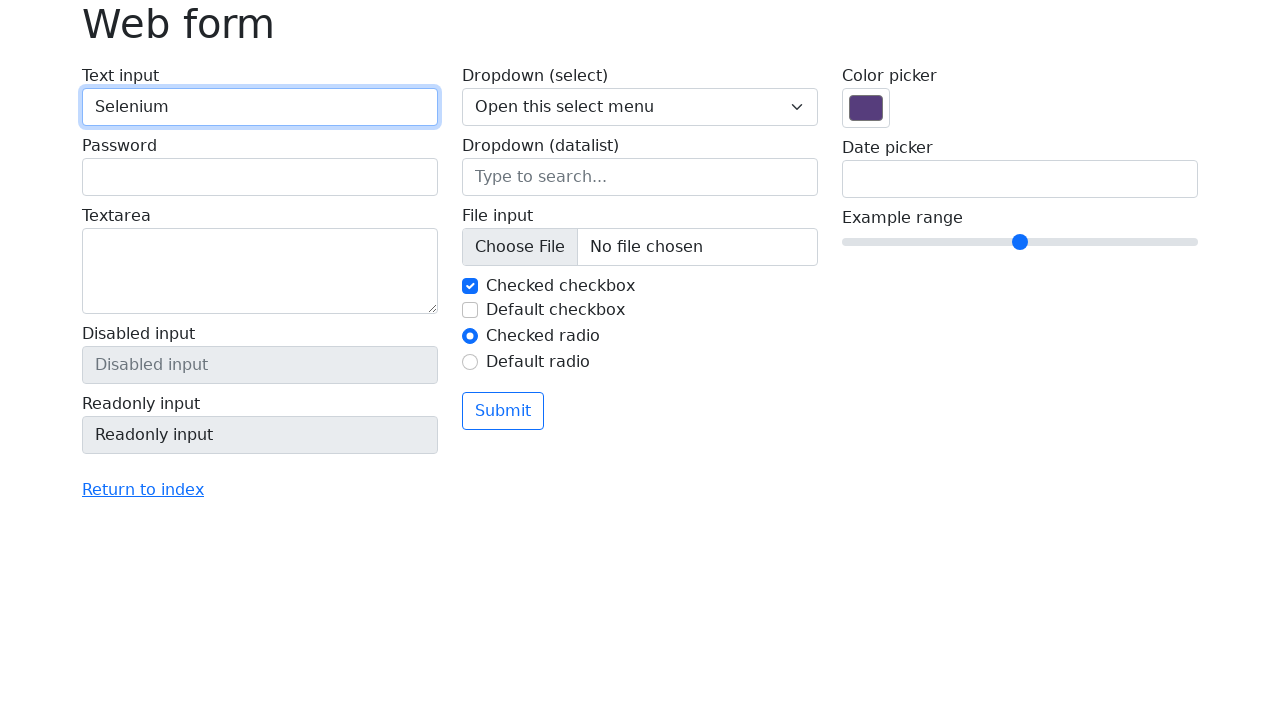

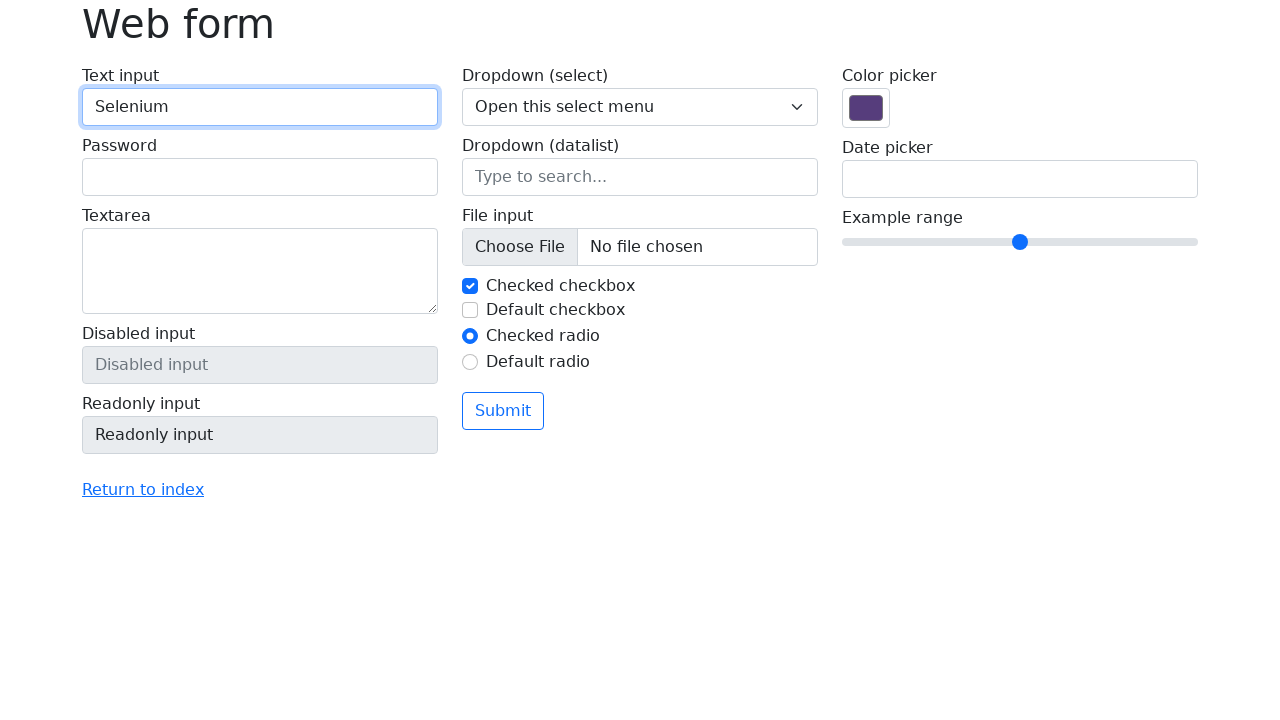